Tests handling of JavaScript prompt dialogs by clicking a button that triggers a JS prompt and accepting it with input text

Starting URL: https://the-internet.herokuapp.com/javascript_alerts

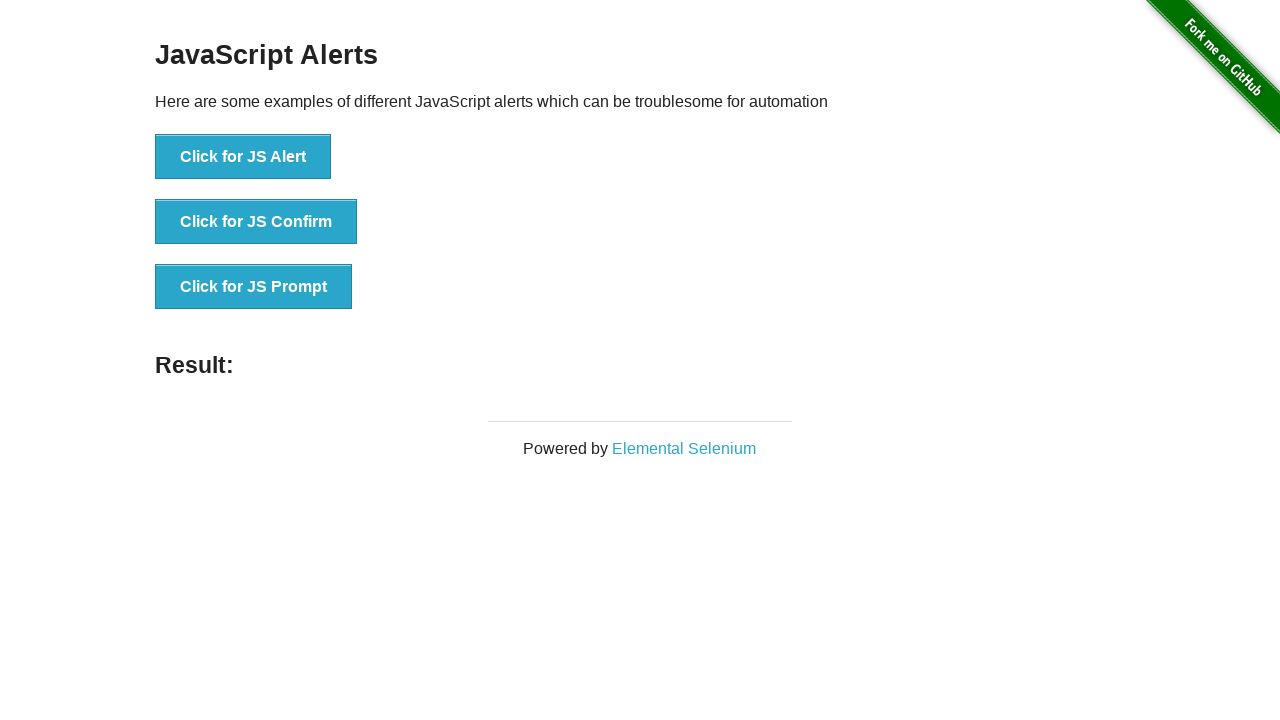

Set up dialog handler to accept JS prompt with text input
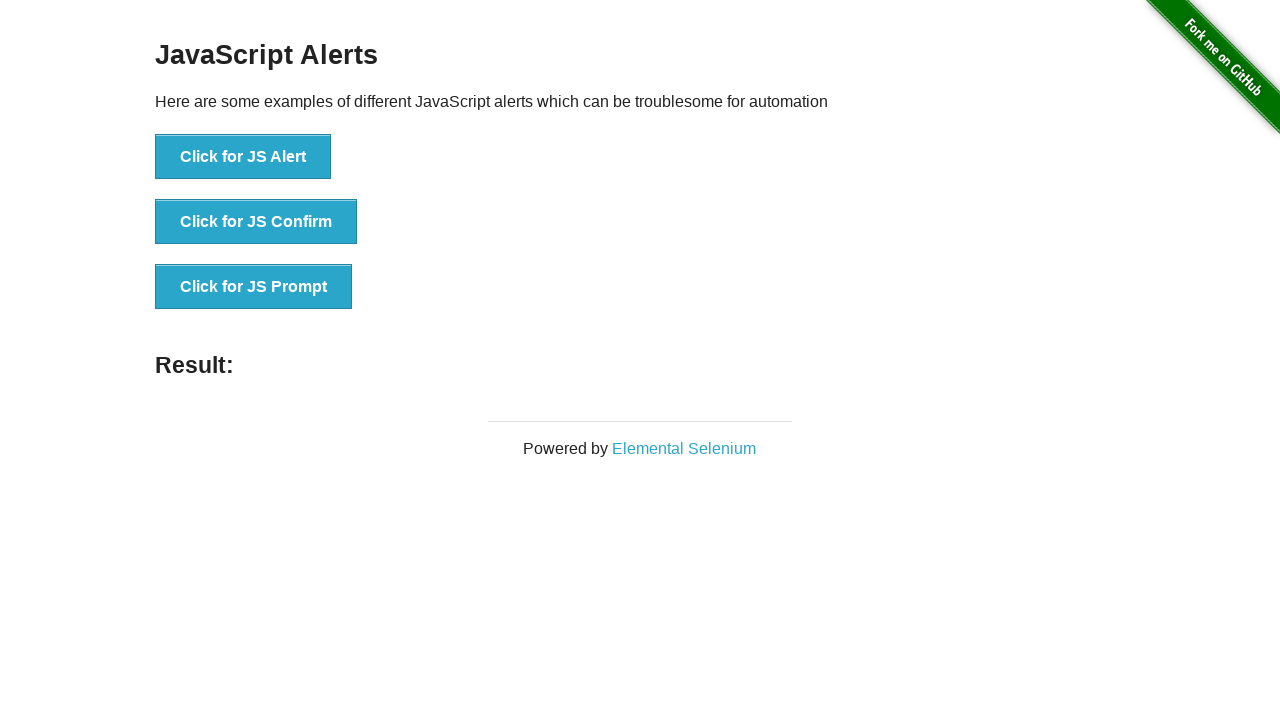

Clicked the JS Prompt button at (254, 287) on [onclick="jsPrompt()"]
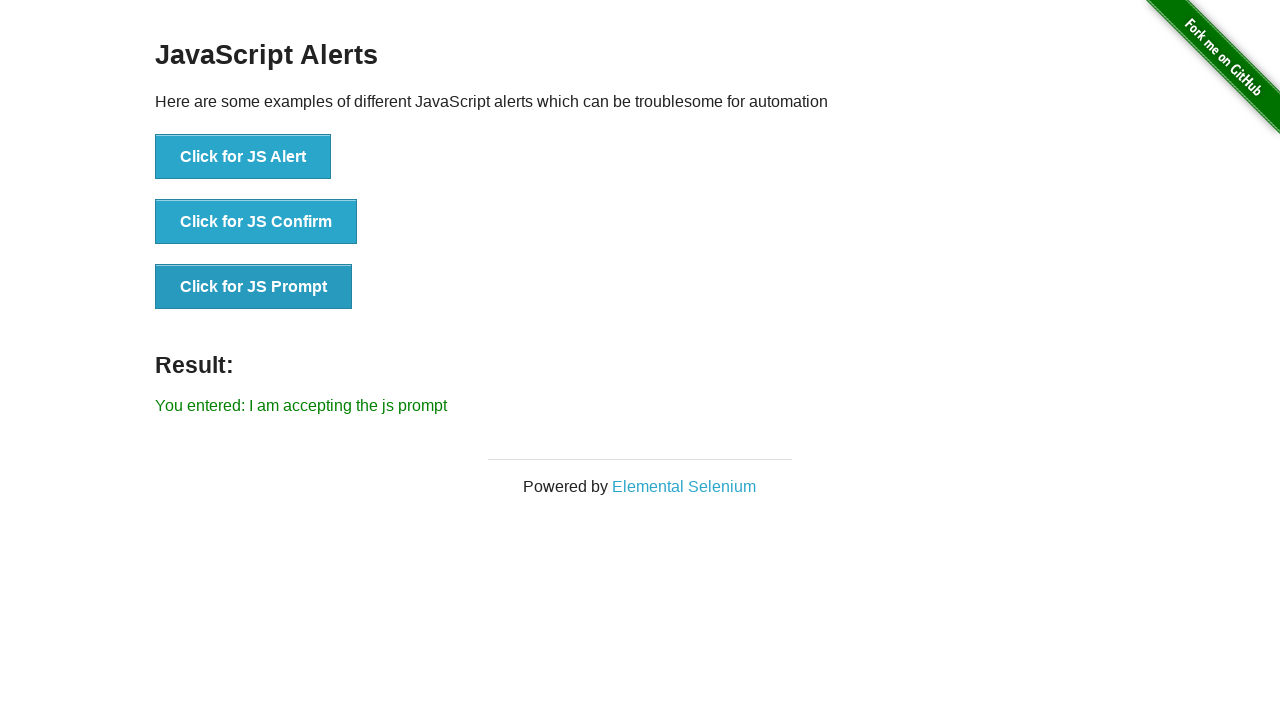

Result element loaded after accepting prompt
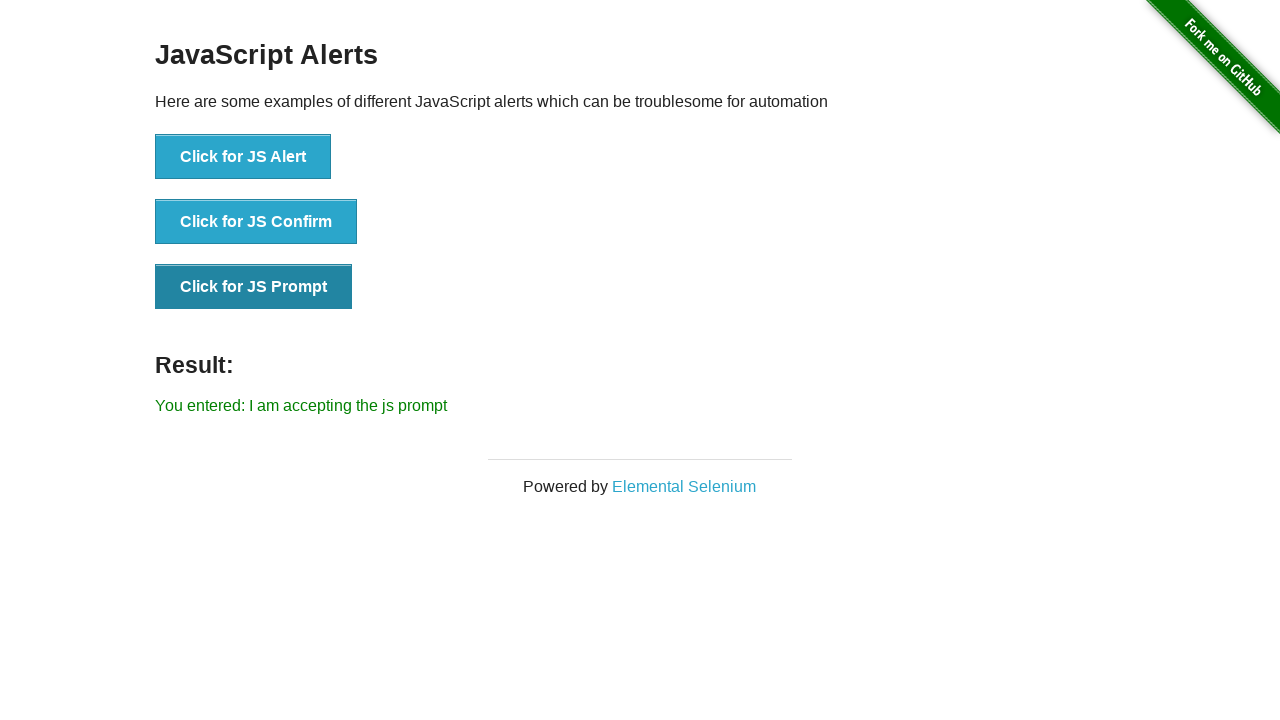

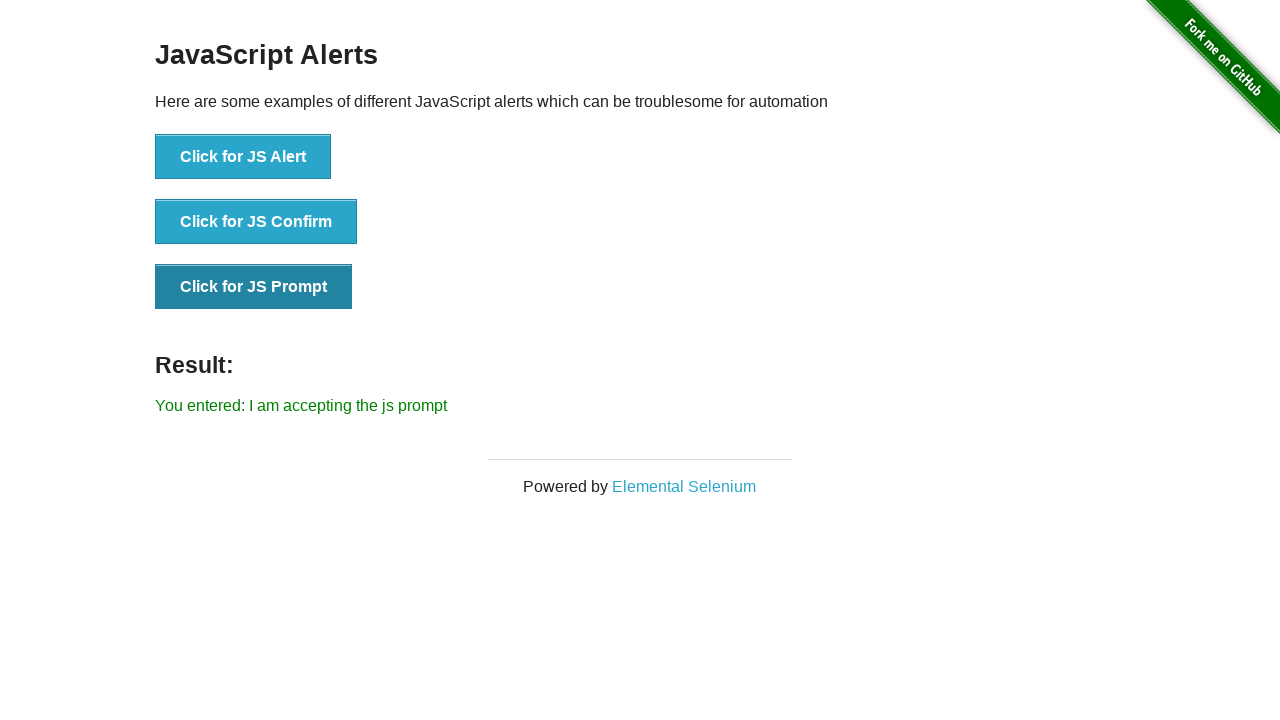